Tests double-click functionality by double-clicking on text and verifying the result

Starting URL: https://dgotlieb.github.io/Actions

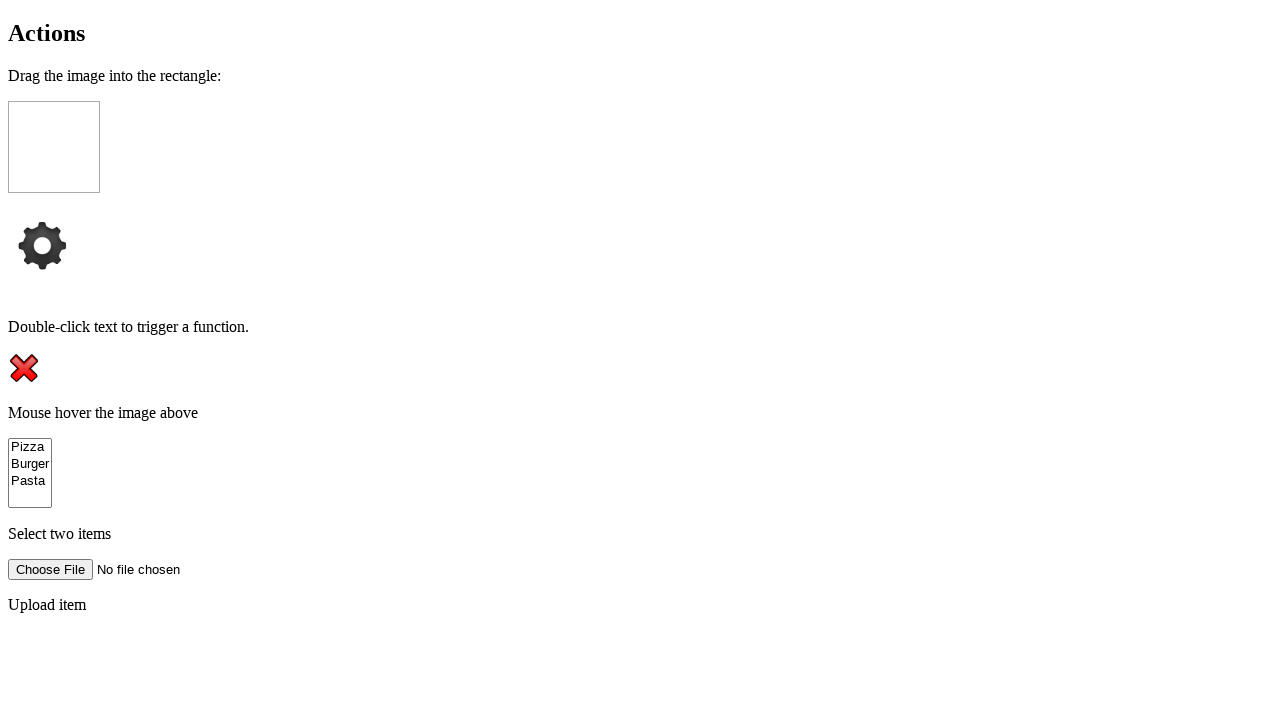

Located double-click text element
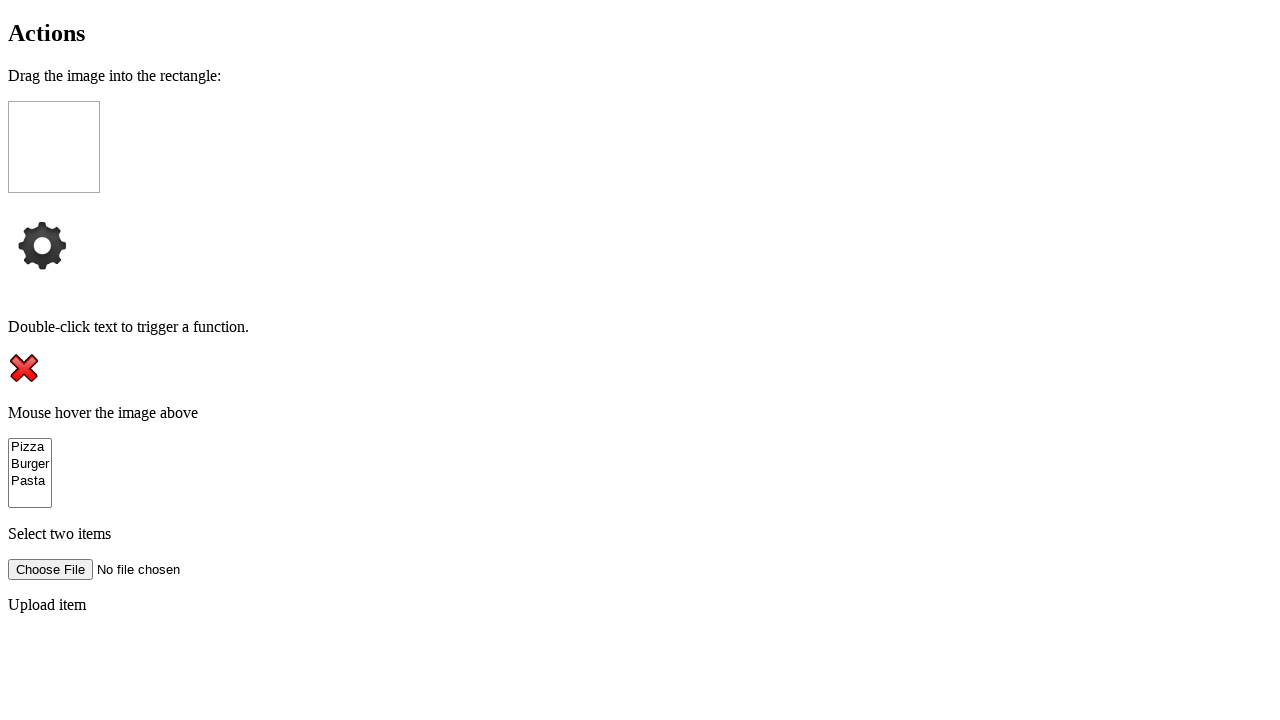

Double-clicked the text element at (640, 327) on xpath=//*[text() = 'Double-click text to trigger a function.']
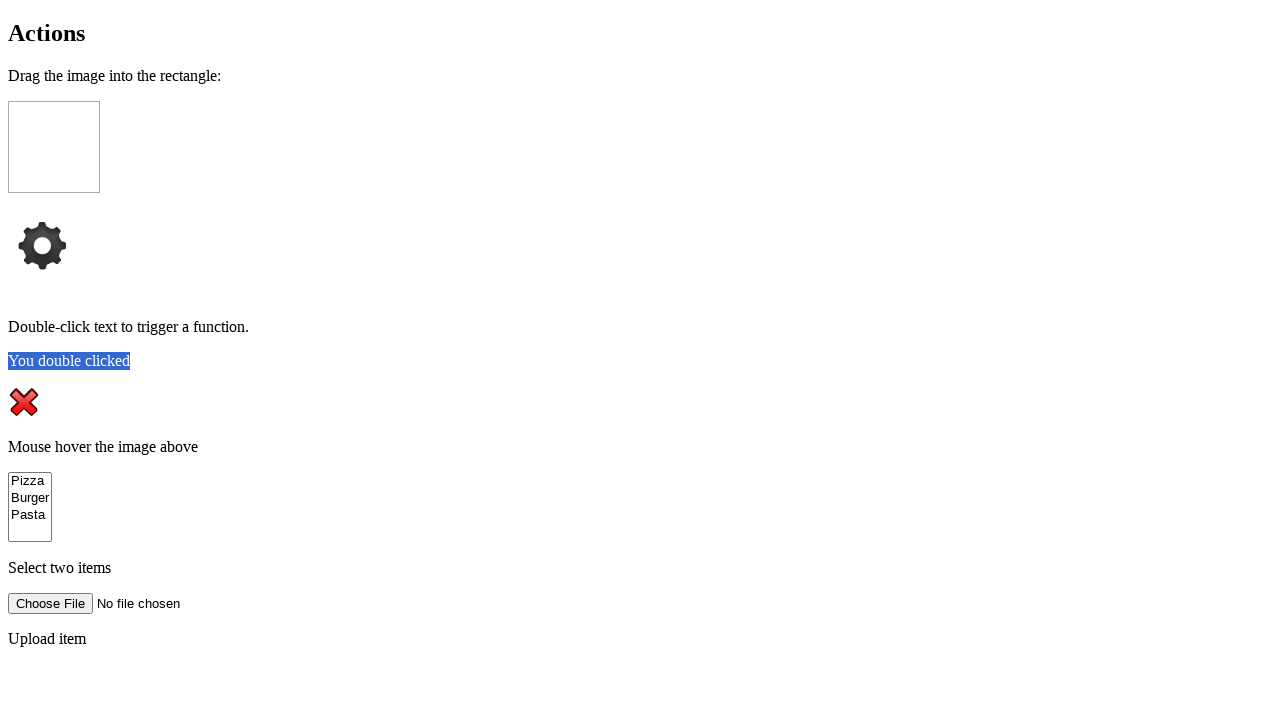

Verified that demo element displays 'You double clicked'
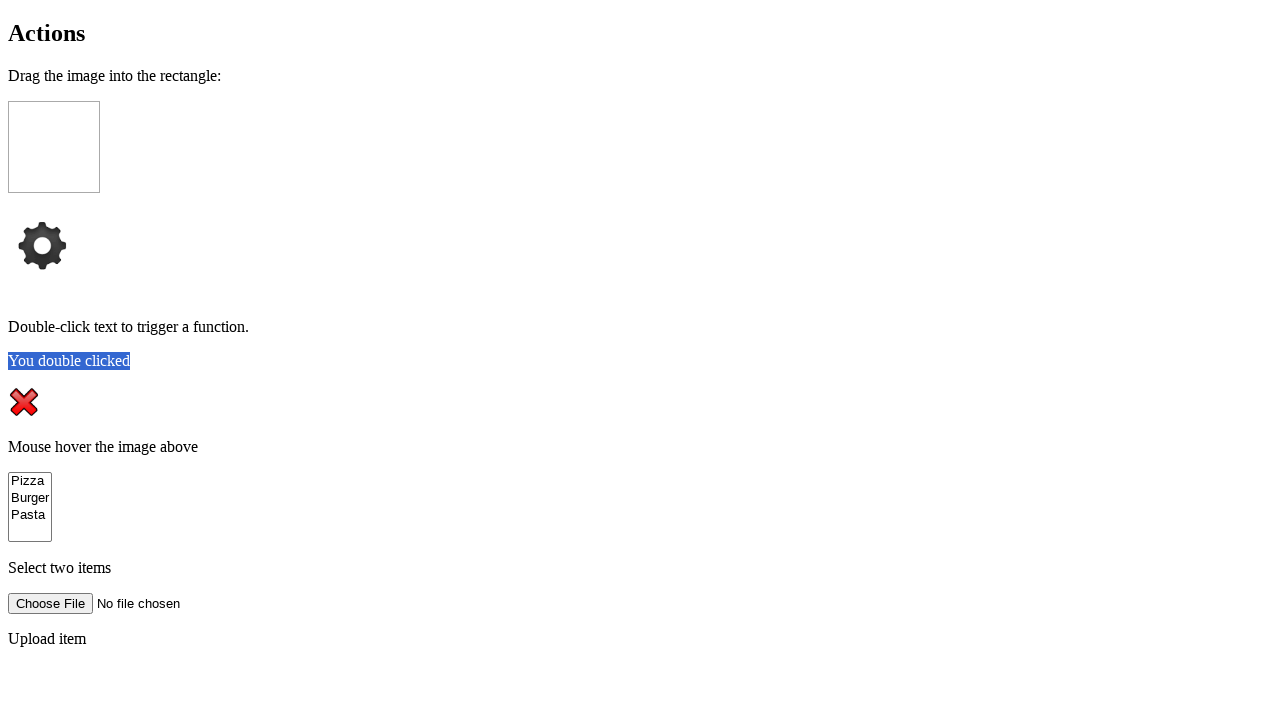

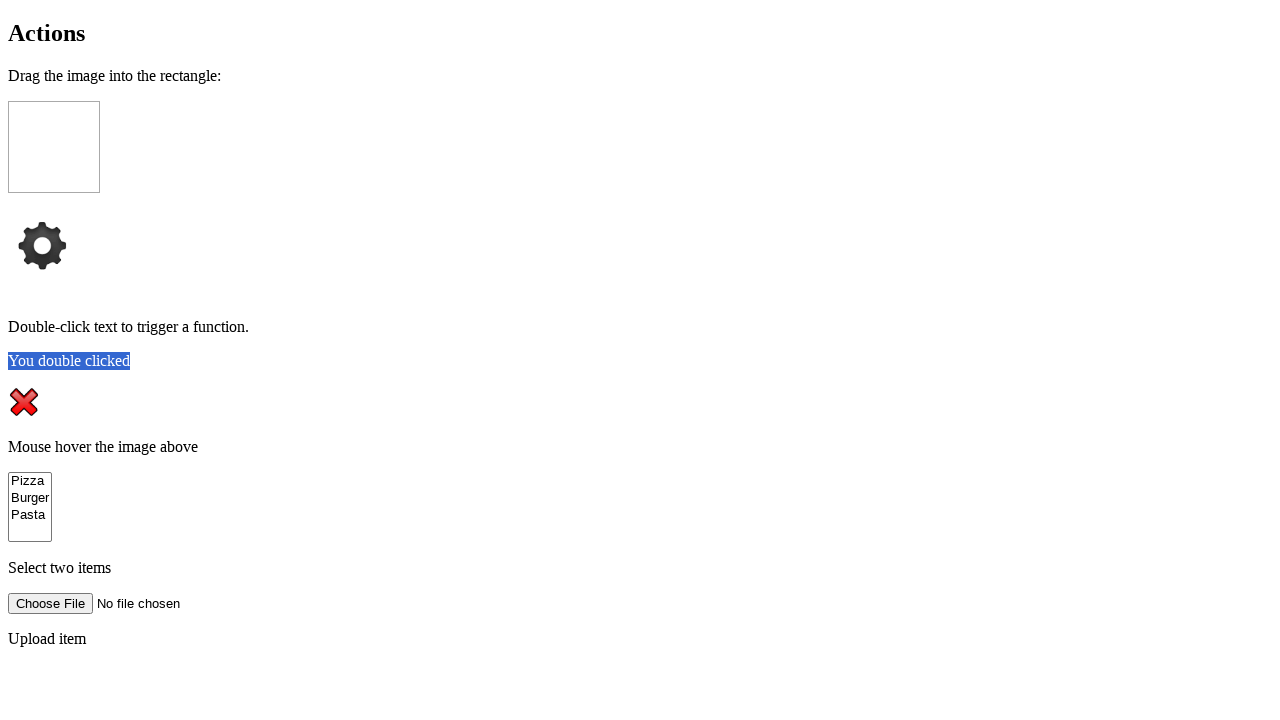